Tests various UI controls on a practice page including radio buttons, dropdowns, popup handling, checkboxes, and verifying link text content

Starting URL: https://rahulshettyacademy.com/loginpagePractise/

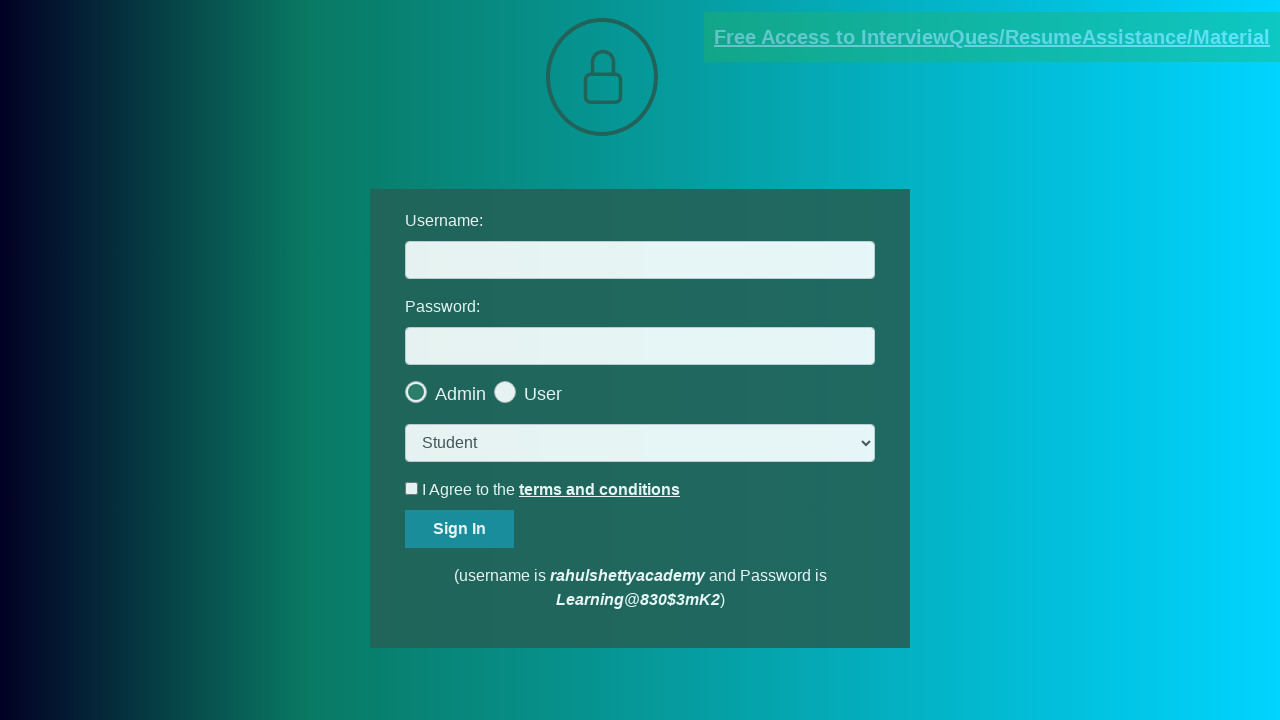

Clicked the last radio button at (543, 394) on .radiotextsty >> nth=-1
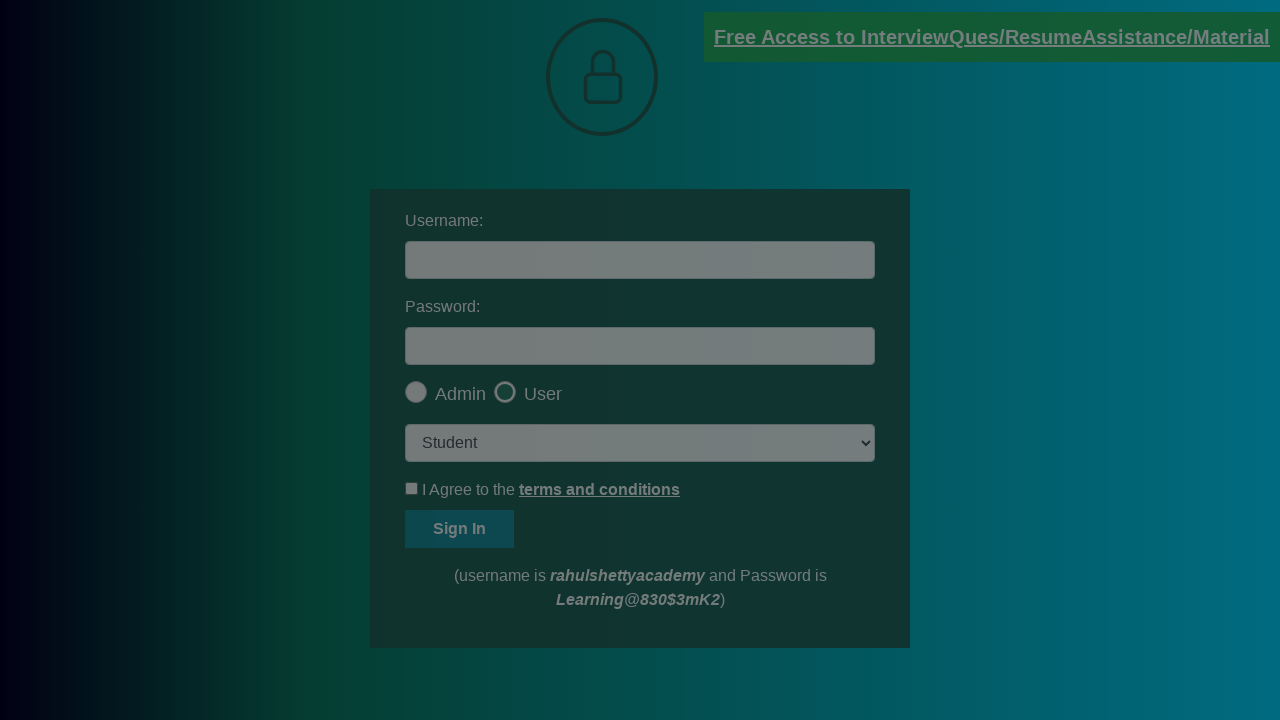

Selected 'consult' option from dropdown on select.form-control
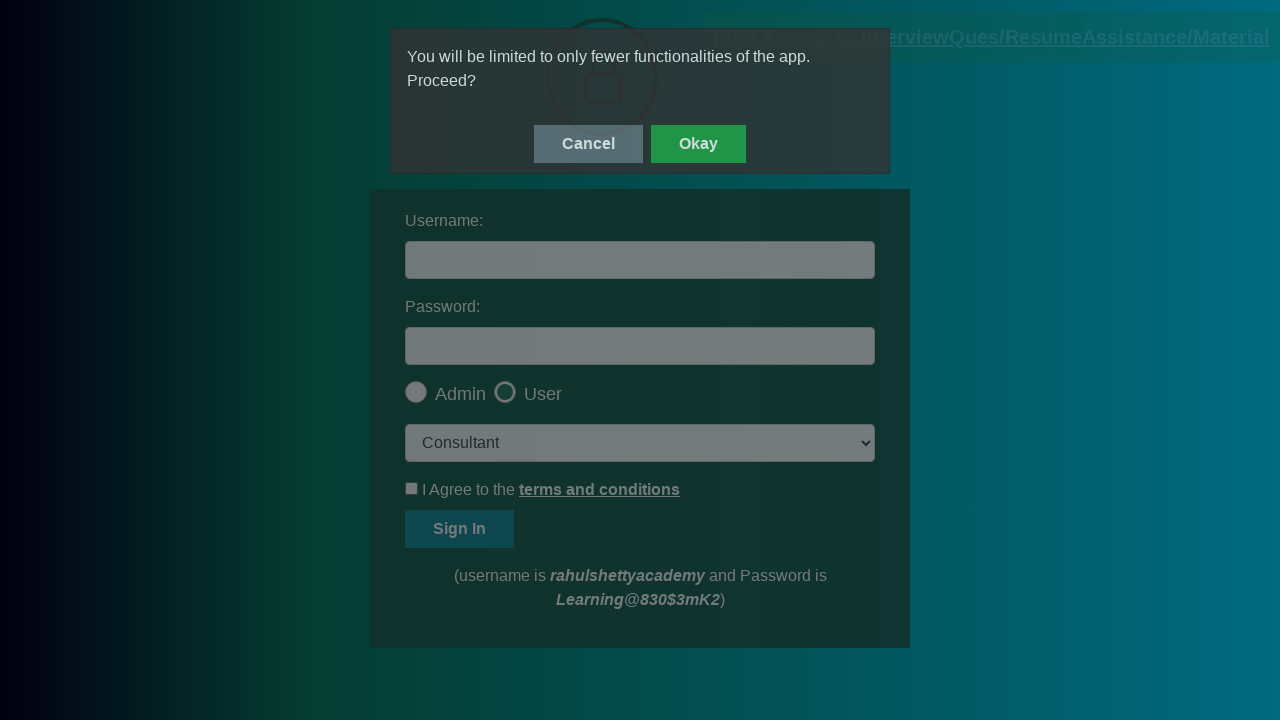

Clicked popup OK button at (698, 144) on #okayBtn
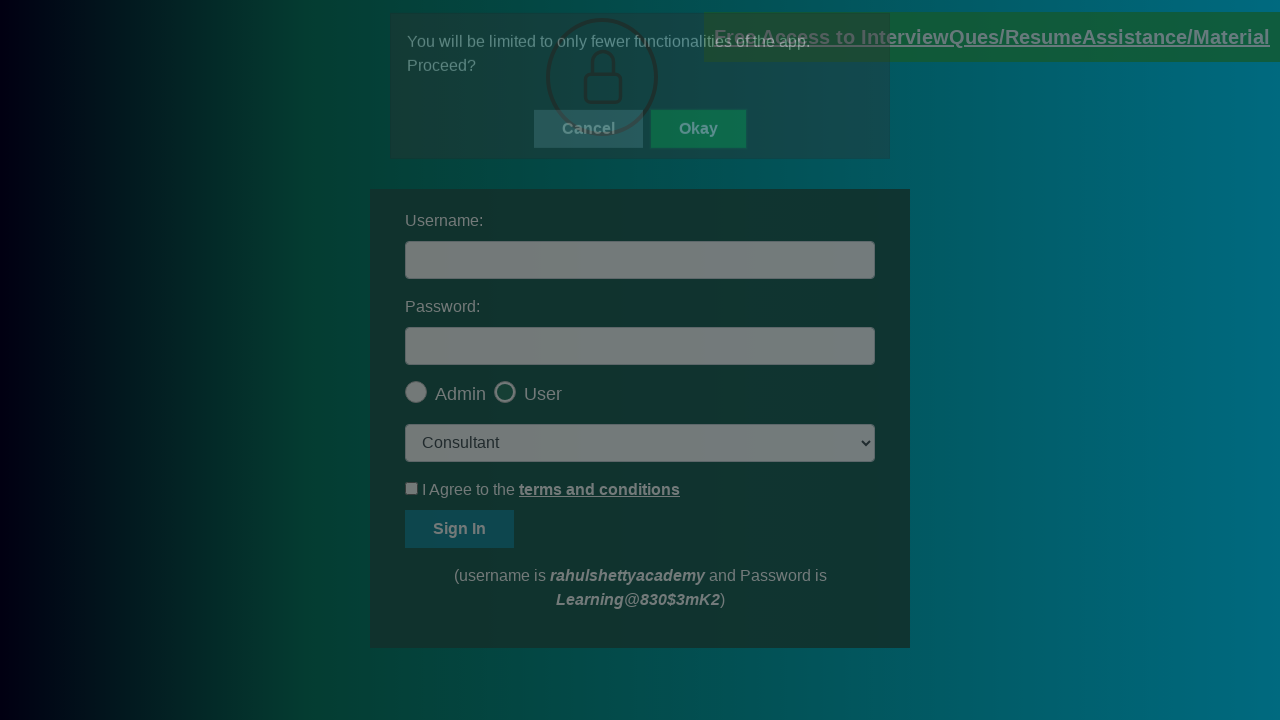

Clicked terms checkbox to enable it at (412, 488) on #terms
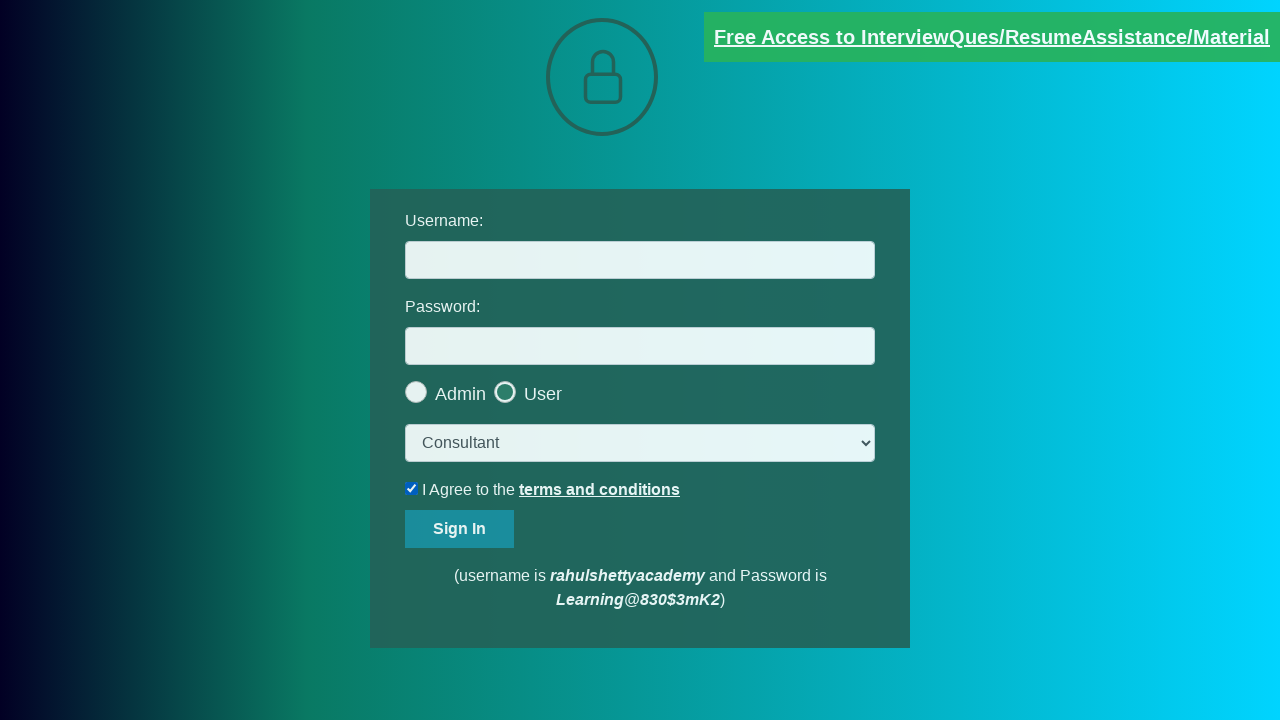

Unchecked the terms checkbox at (412, 488) on #terms
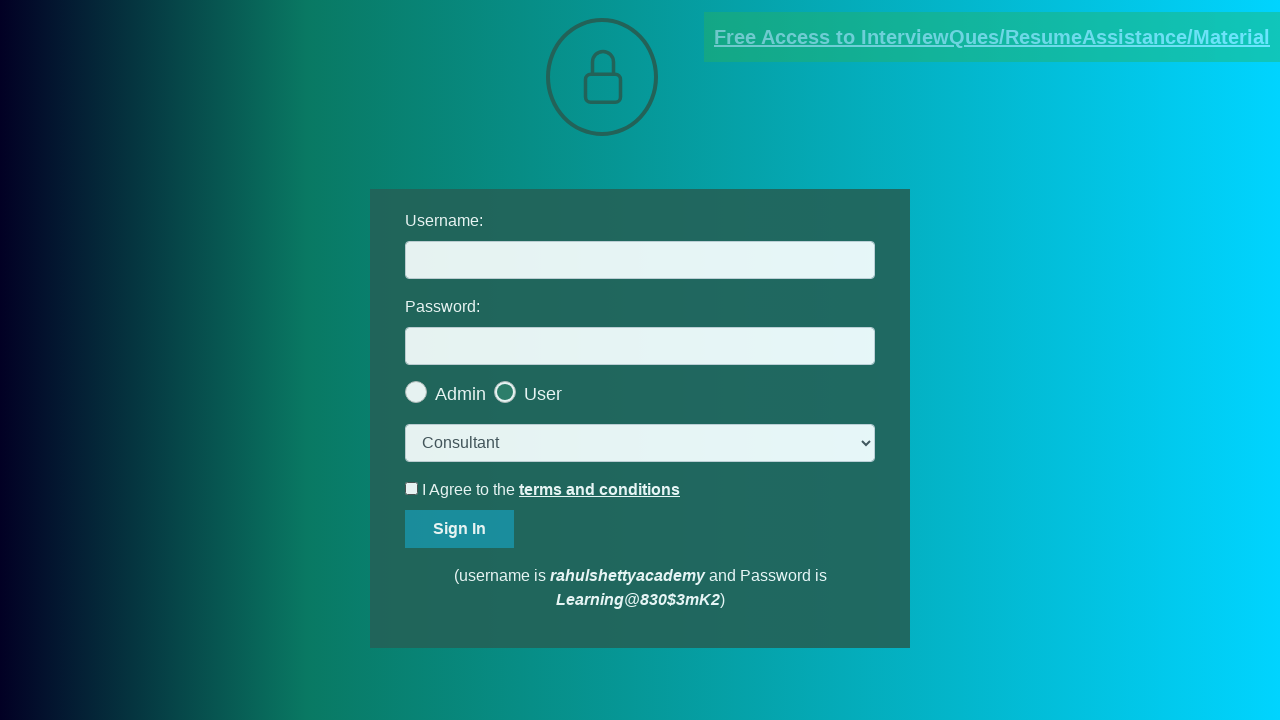

Located blinking text element
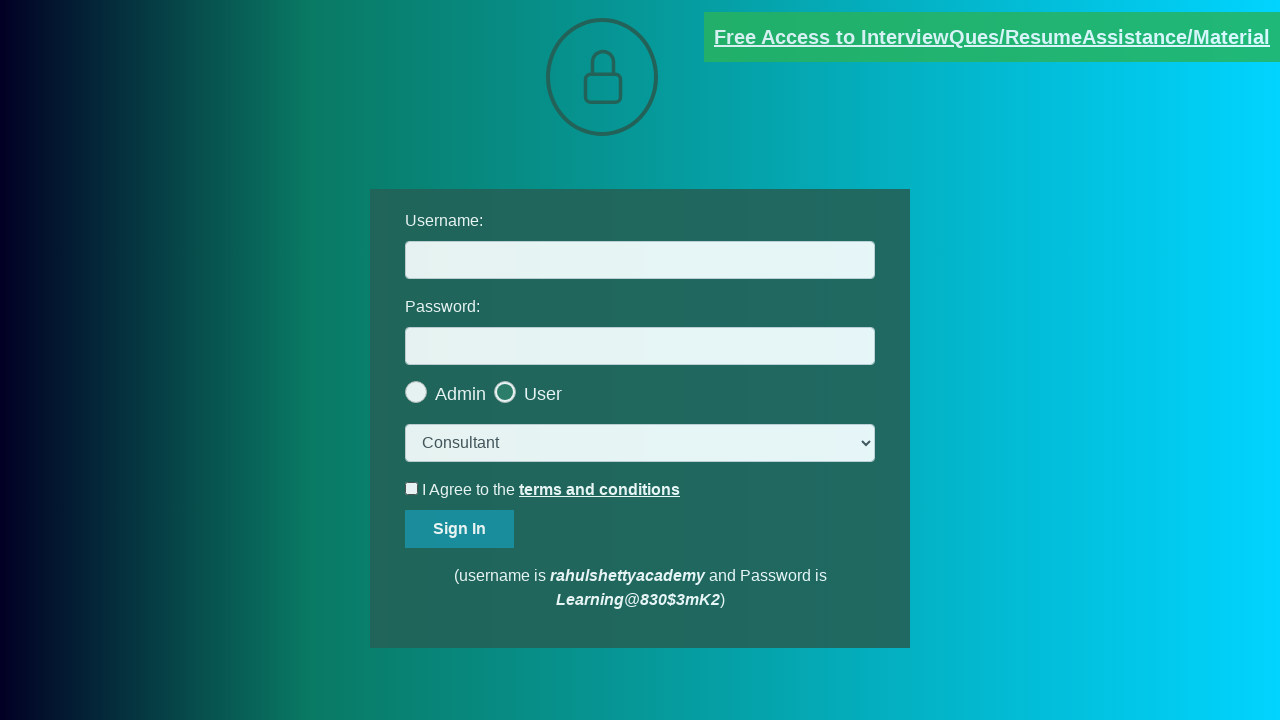

Blinking text element is visible and ready
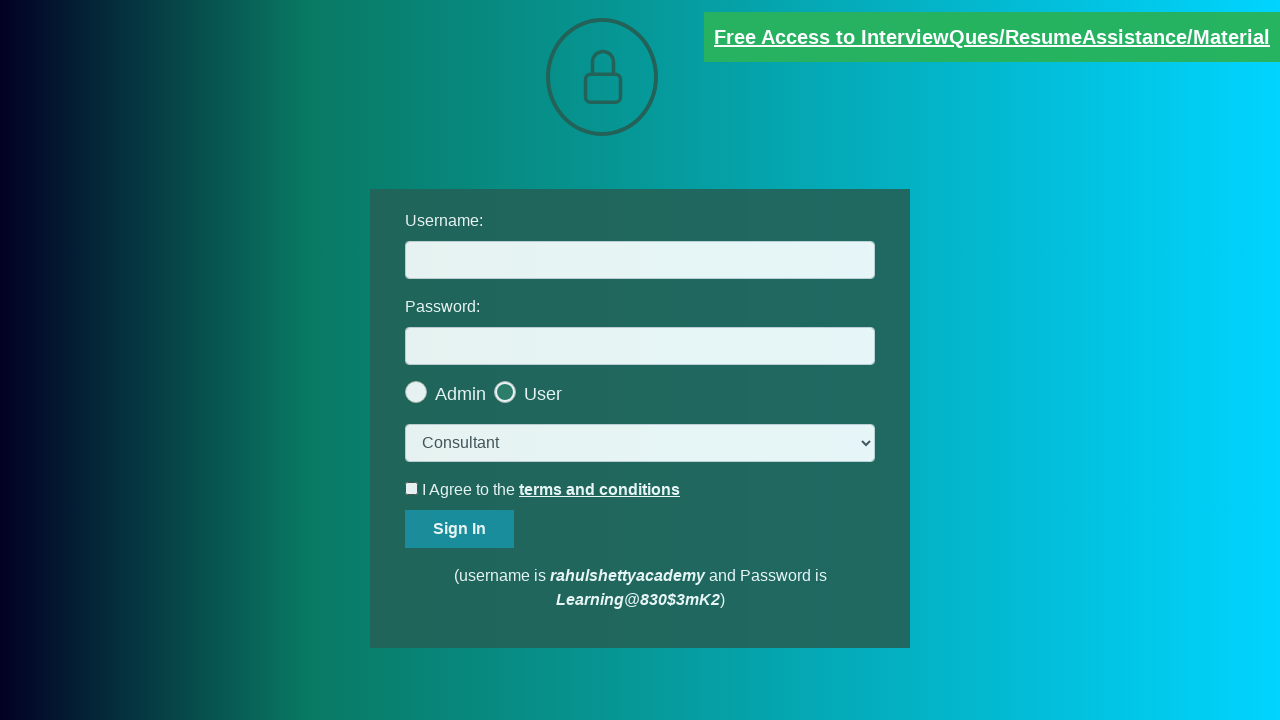

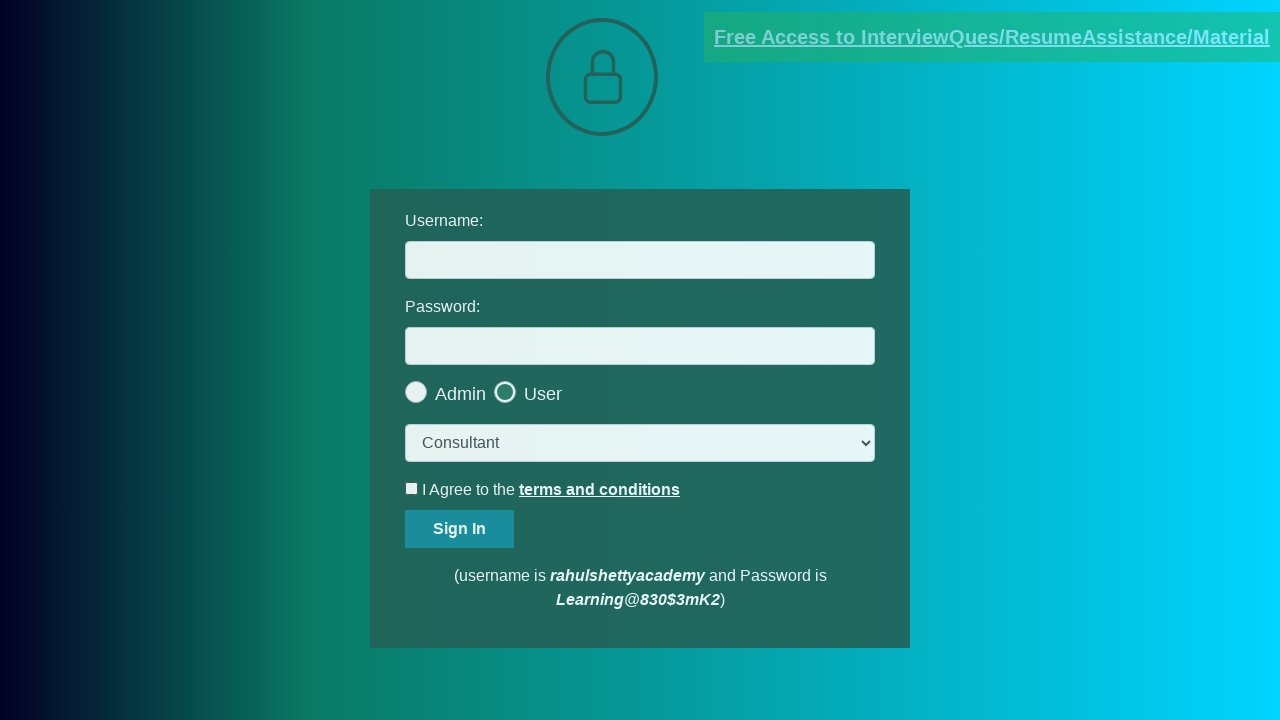